Tests editing a todo item by double-clicking, changing text, and pressing Enter

Starting URL: https://demo.playwright.dev/todomvc

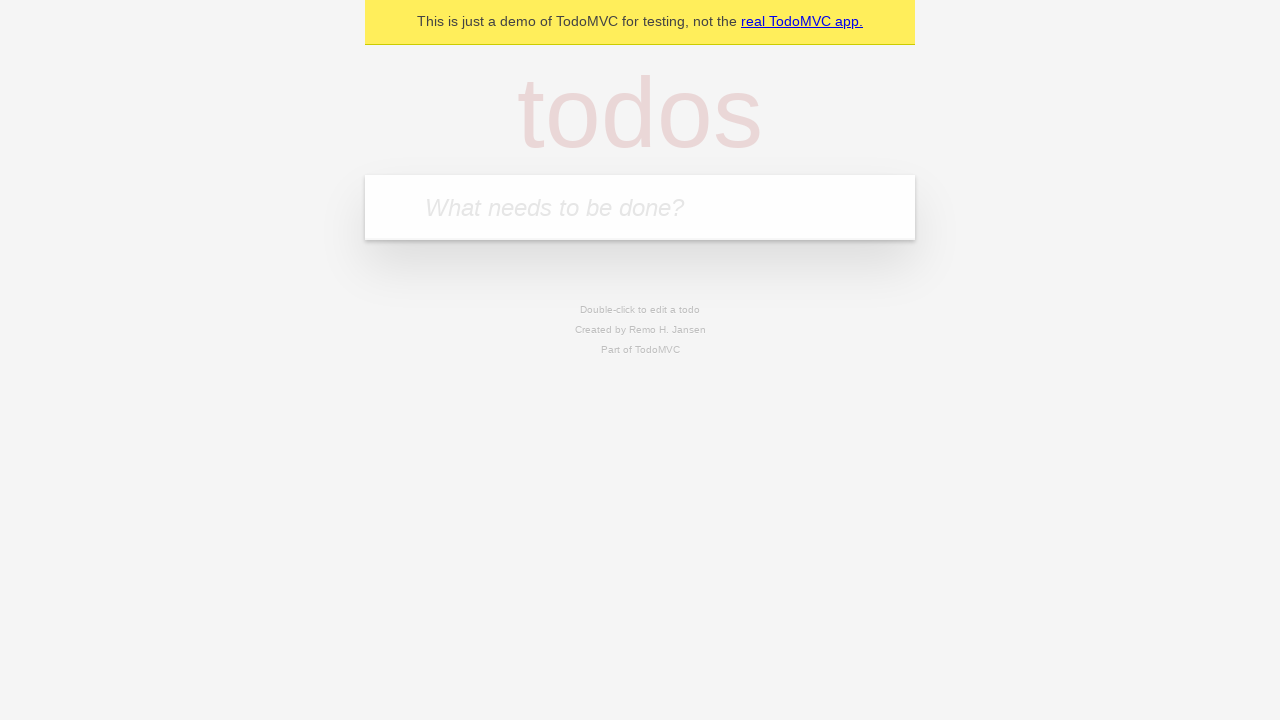

Filled todo input with 'buy some cheese' on internal:attr=[placeholder="What needs to be done?"i]
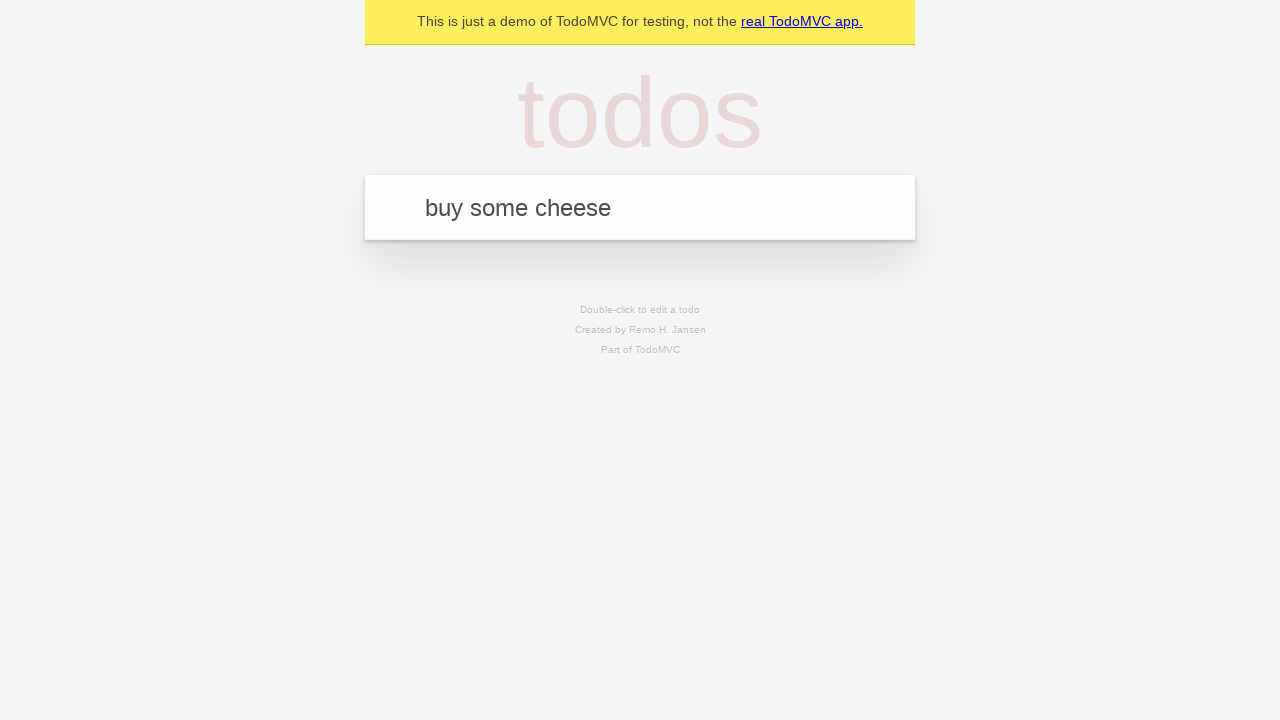

Pressed Enter to create todo 'buy some cheese' on internal:attr=[placeholder="What needs to be done?"i]
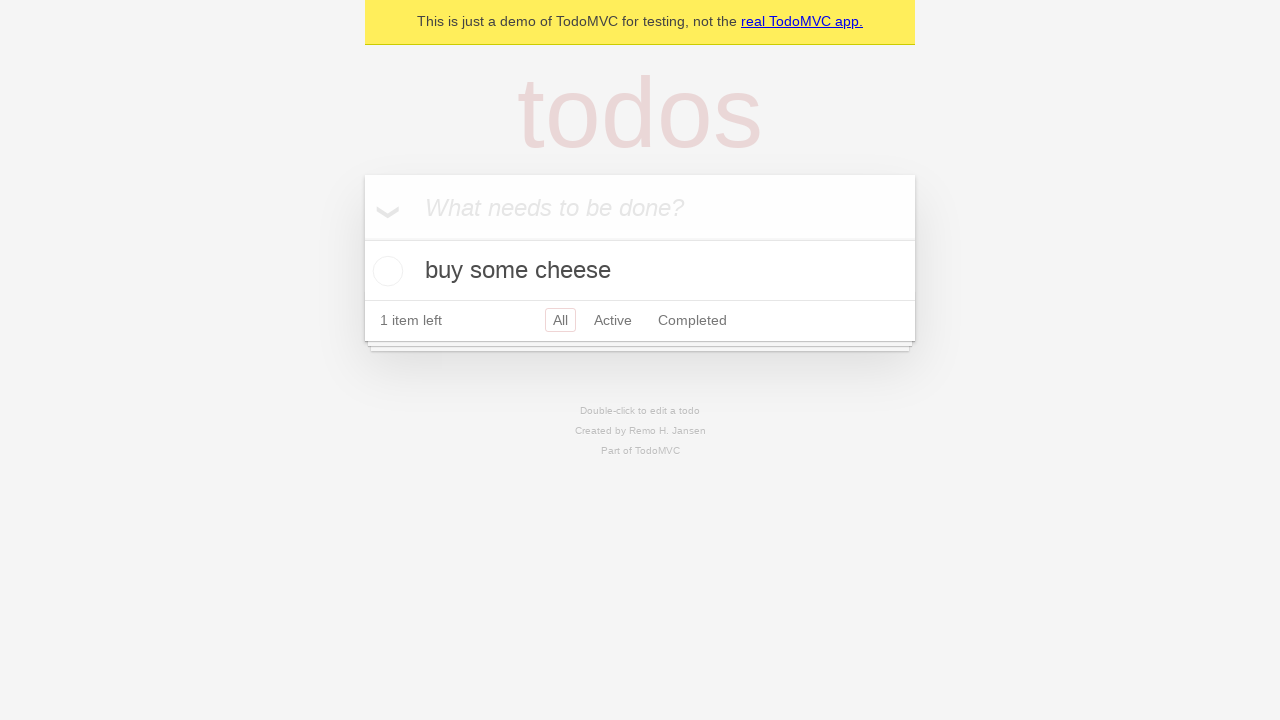

Filled todo input with 'feed the cat' on internal:attr=[placeholder="What needs to be done?"i]
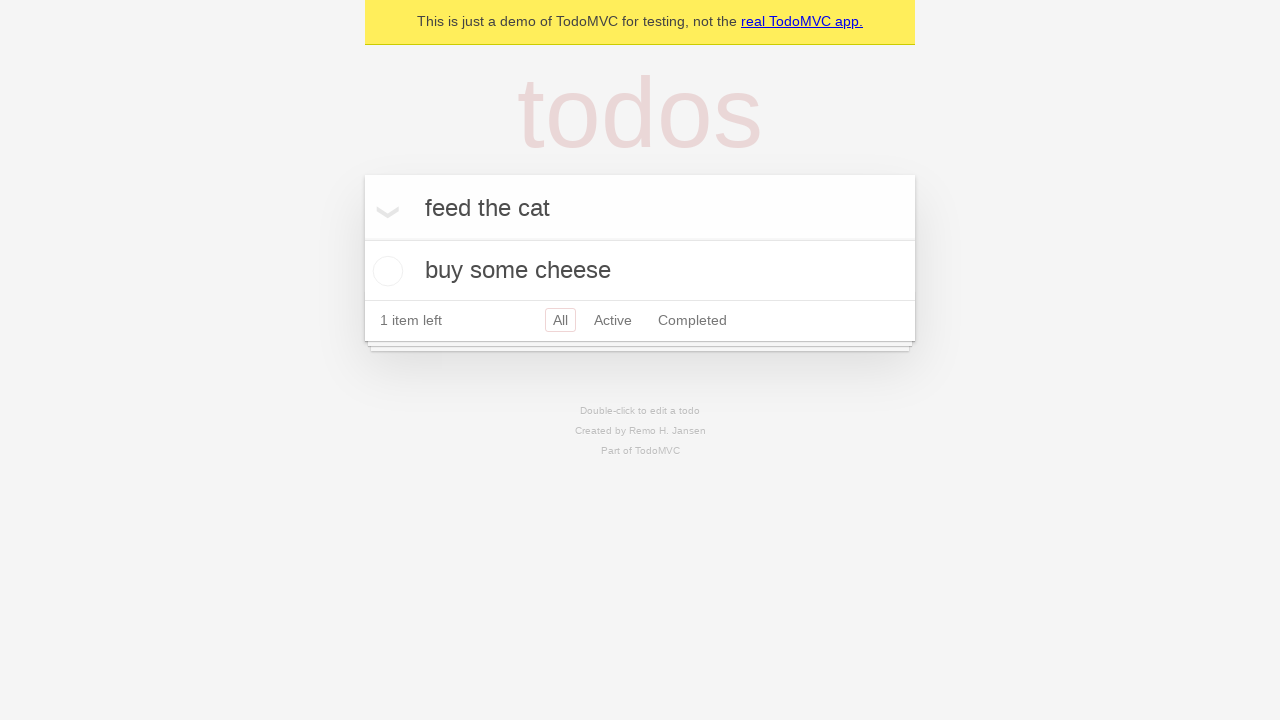

Pressed Enter to create todo 'feed the cat' on internal:attr=[placeholder="What needs to be done?"i]
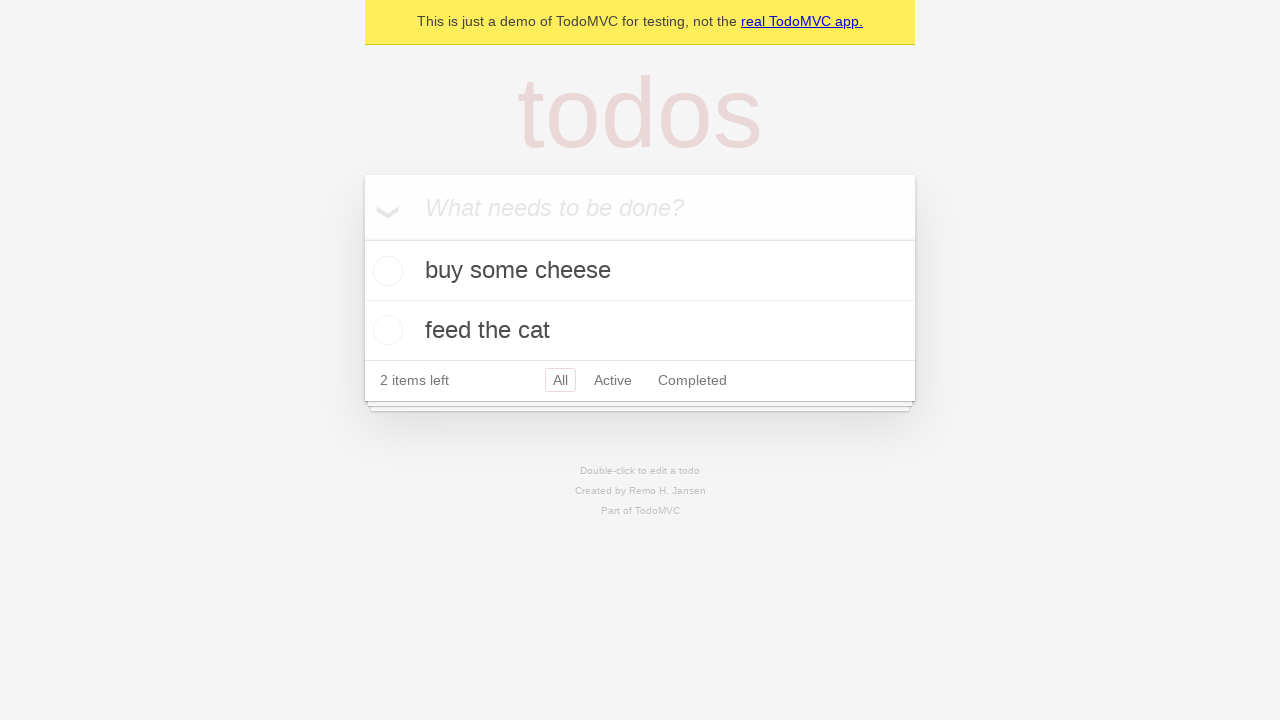

Filled todo input with 'book a doctors appointment' on internal:attr=[placeholder="What needs to be done?"i]
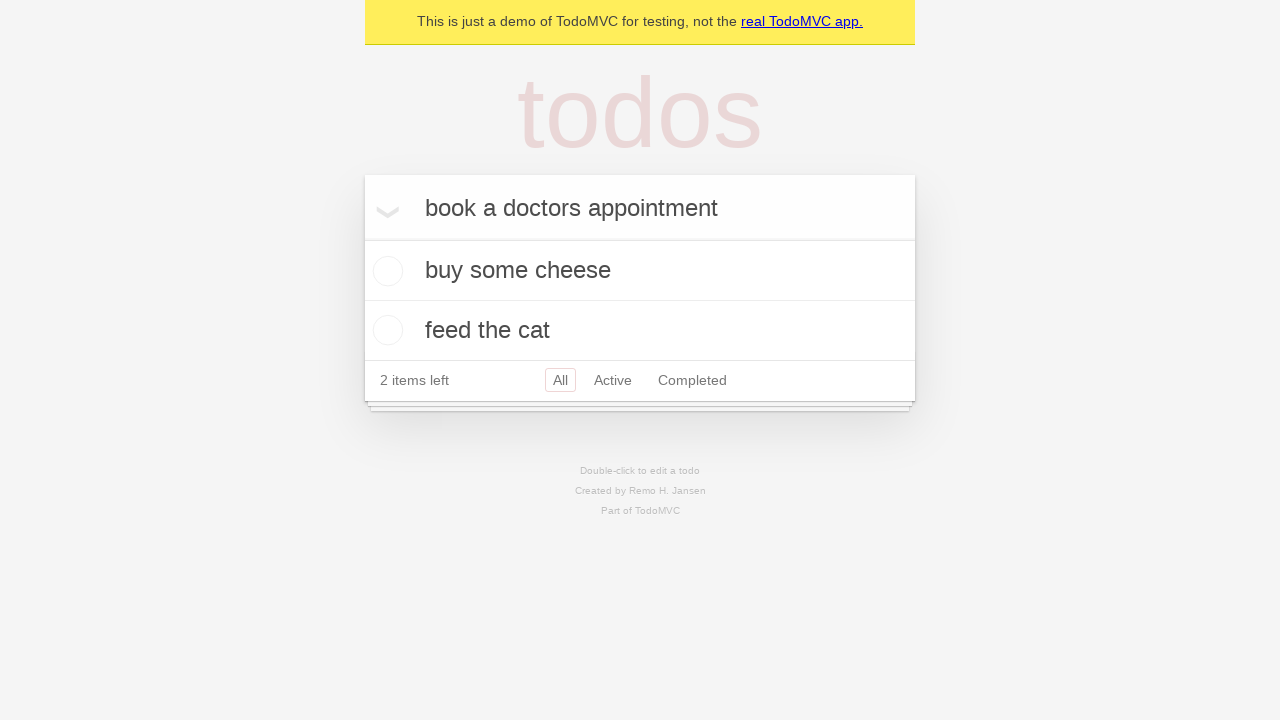

Pressed Enter to create todo 'book a doctors appointment' on internal:attr=[placeholder="What needs to be done?"i]
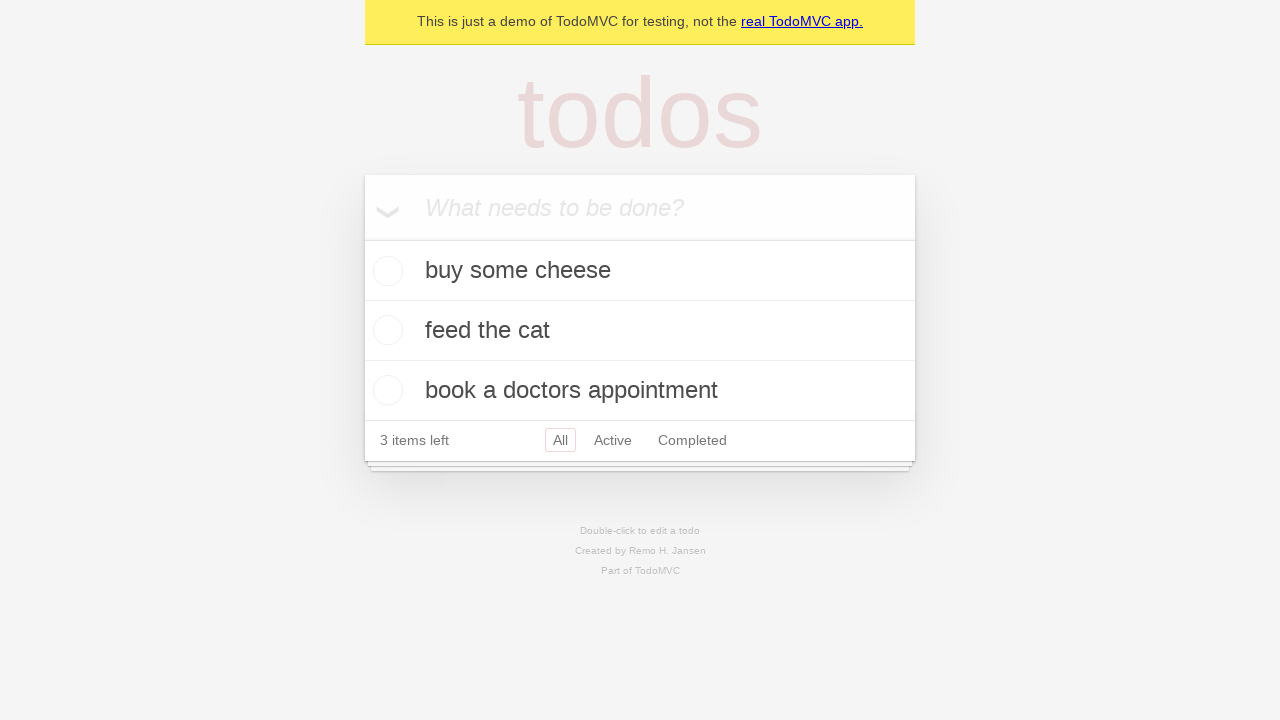

Double-clicked second todo item to enter edit mode at (640, 331) on internal:testid=[data-testid="todo-item"s] >> nth=1
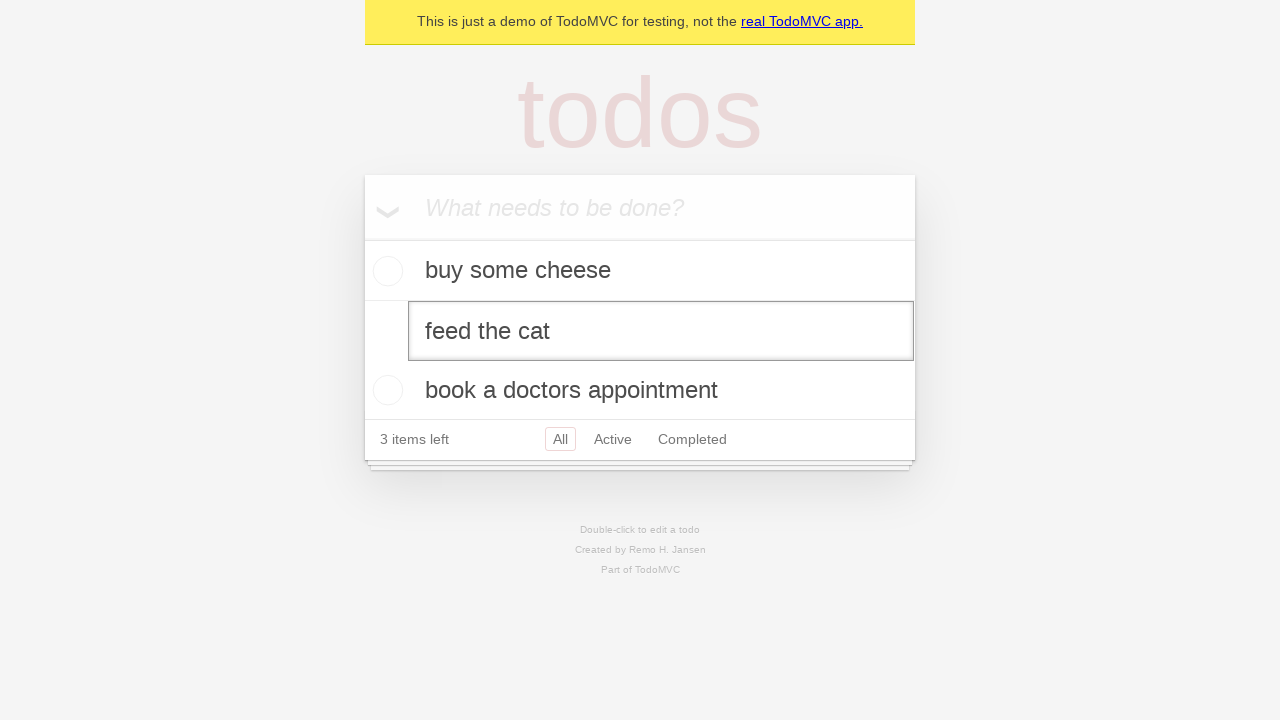

Filled edit textbox with new text 'buy some sausages' on internal:testid=[data-testid="todo-item"s] >> nth=1 >> internal:role=textbox[nam
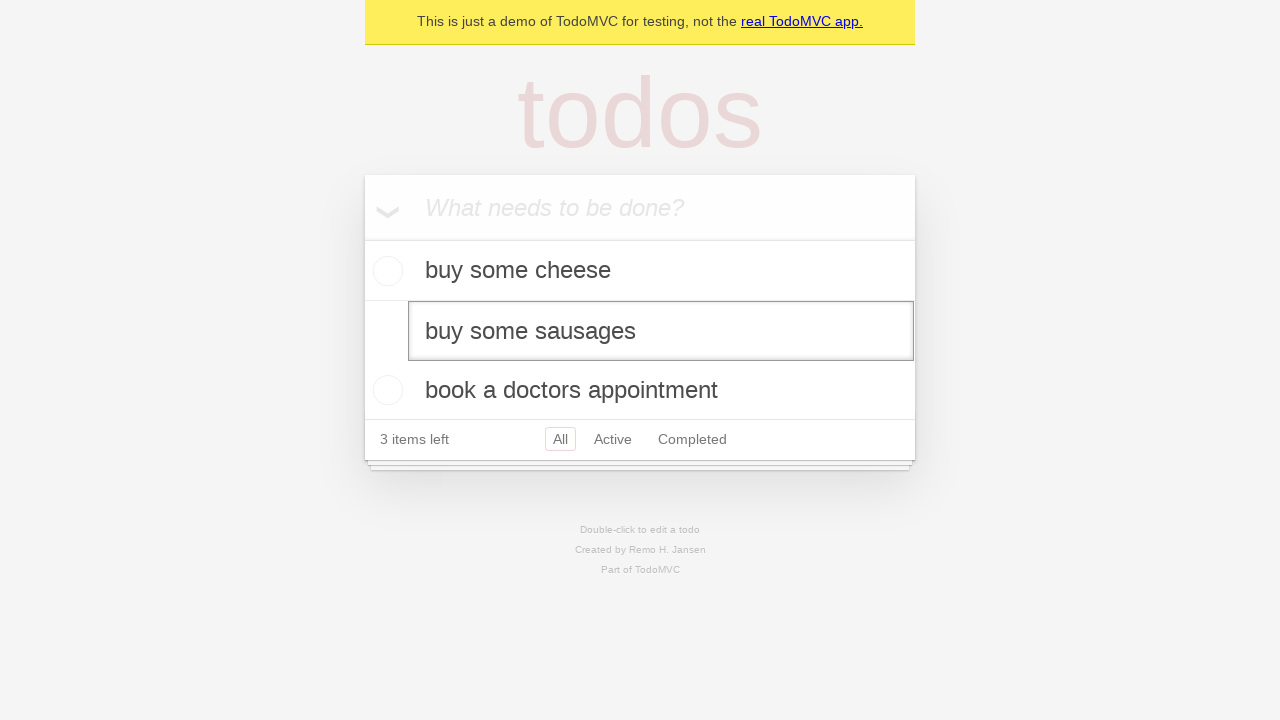

Pressed Enter to save edited todo item on internal:testid=[data-testid="todo-item"s] >> nth=1 >> internal:role=textbox[nam
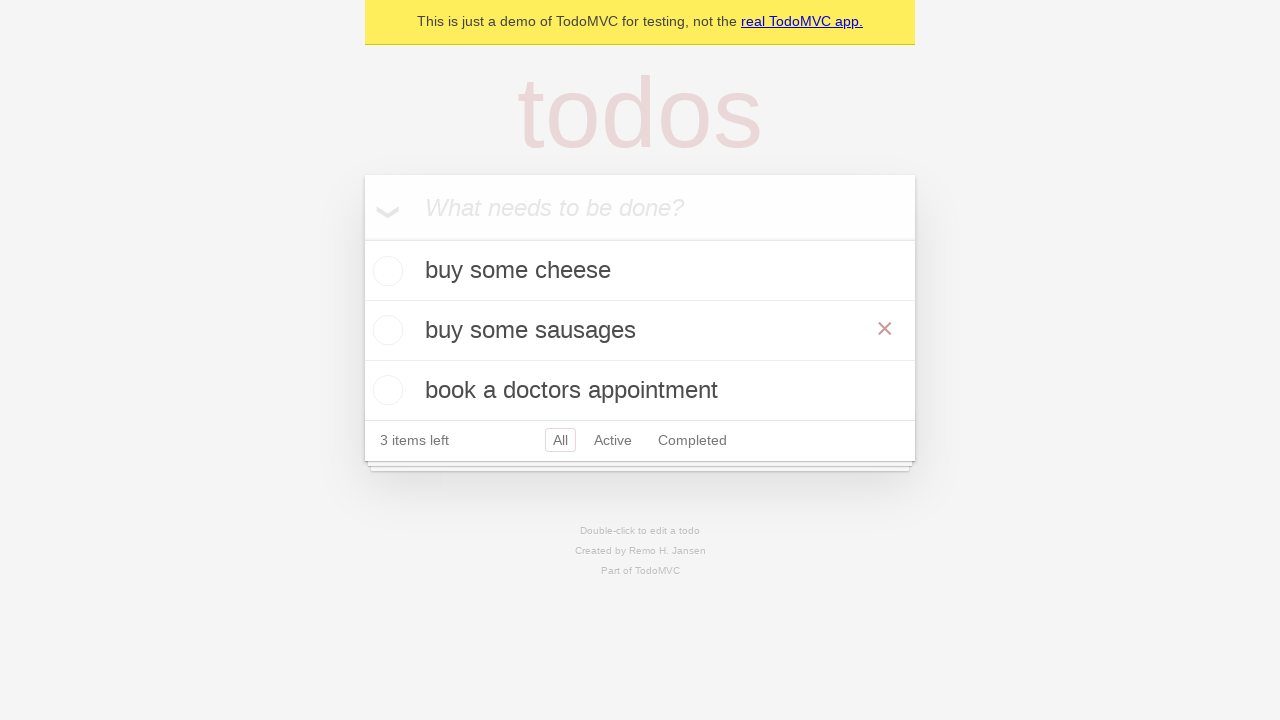

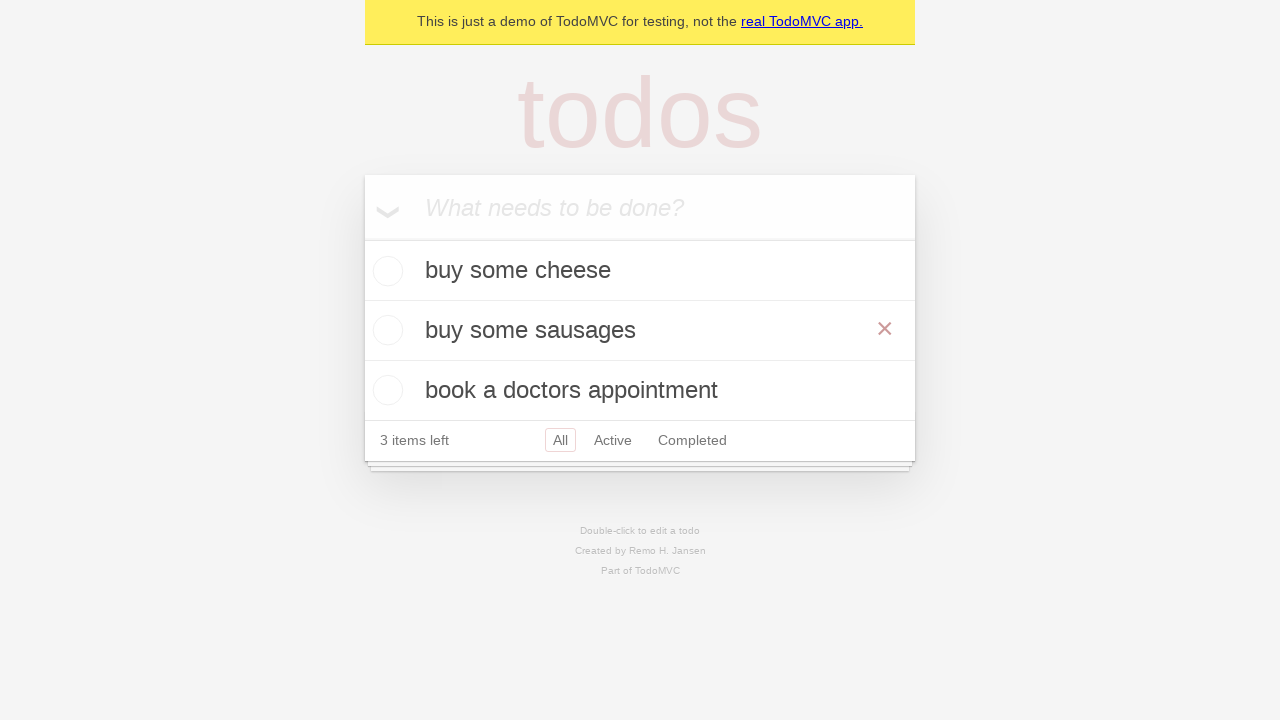